Tests login with invalid credentials and verifies error message appears

Starting URL: https://www.devmedia.com.br/

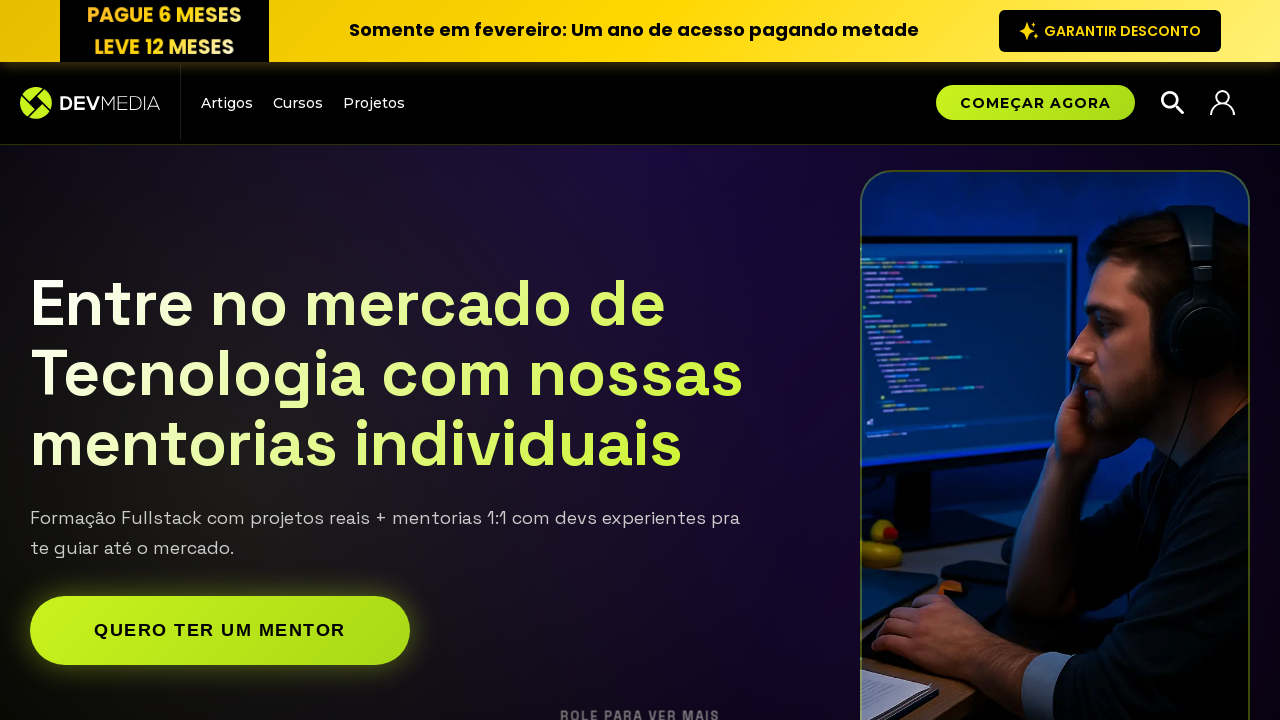

Clicked login link to open login form at (1222, 103) on .link-login-devmedia
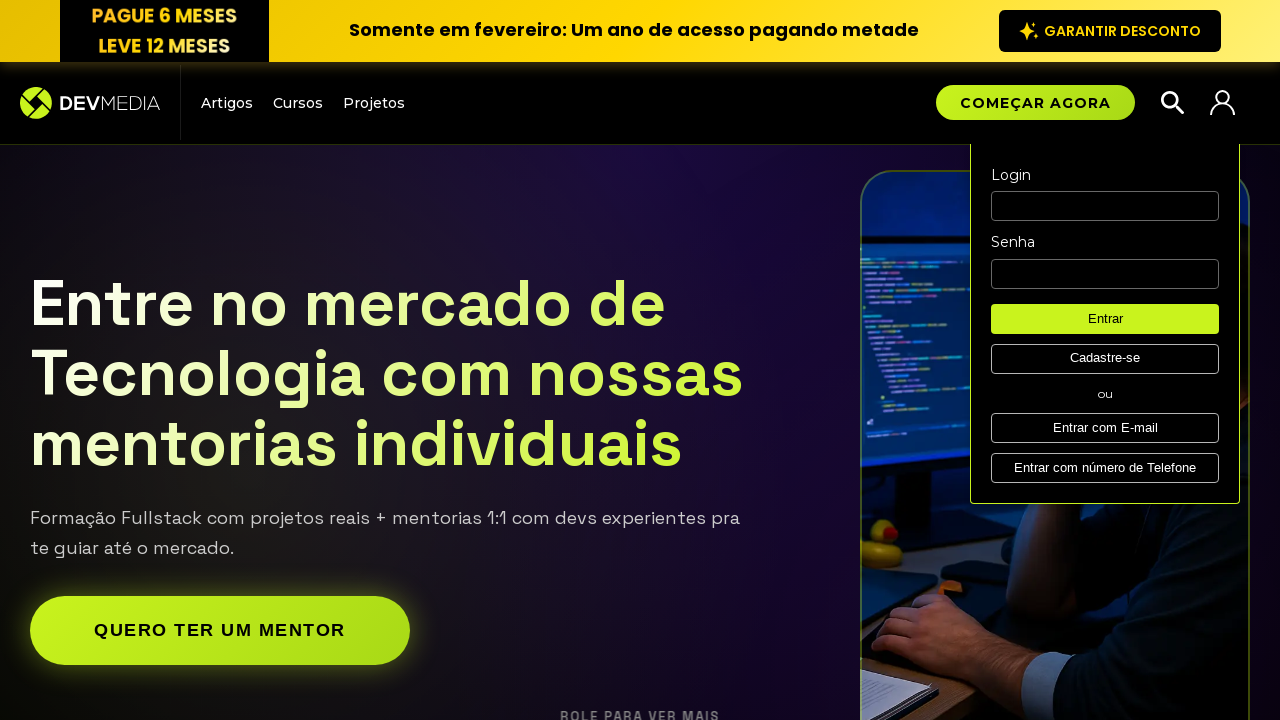

Entered invalid username 'quweiy' in usuario field on input[name='usuario']
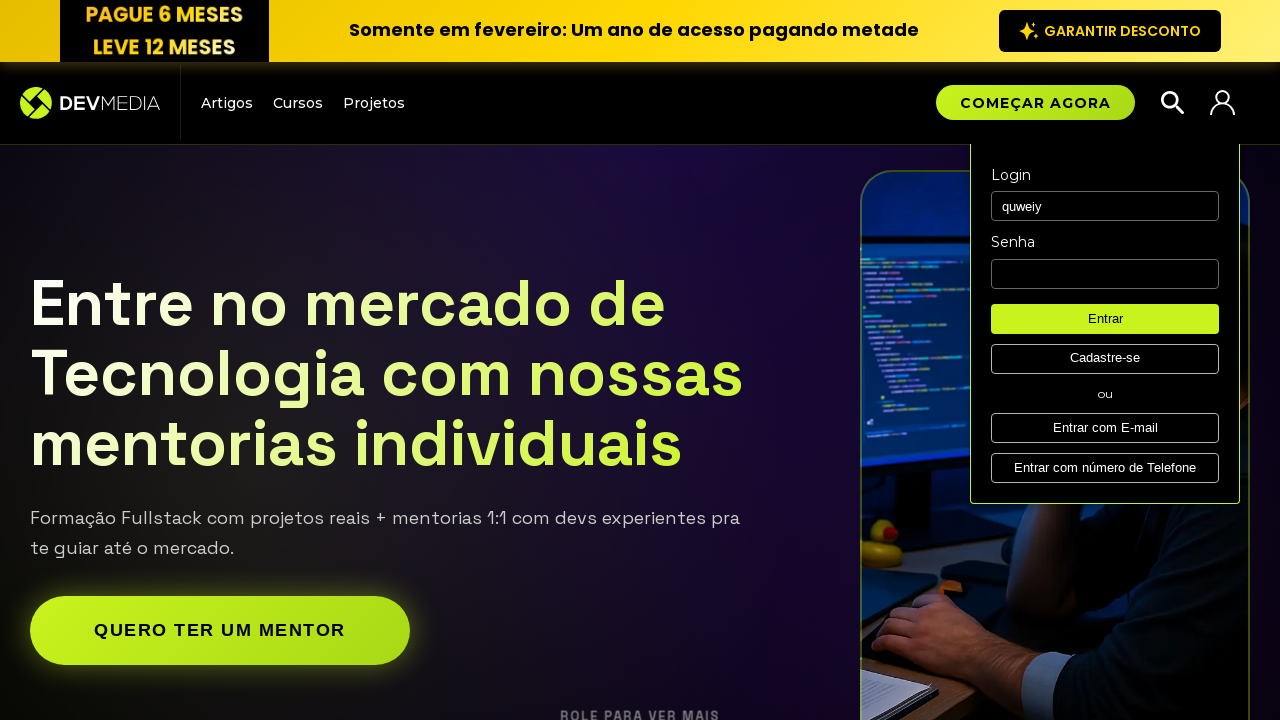

Entered invalid password '000000' in senha field on input[name='senha']
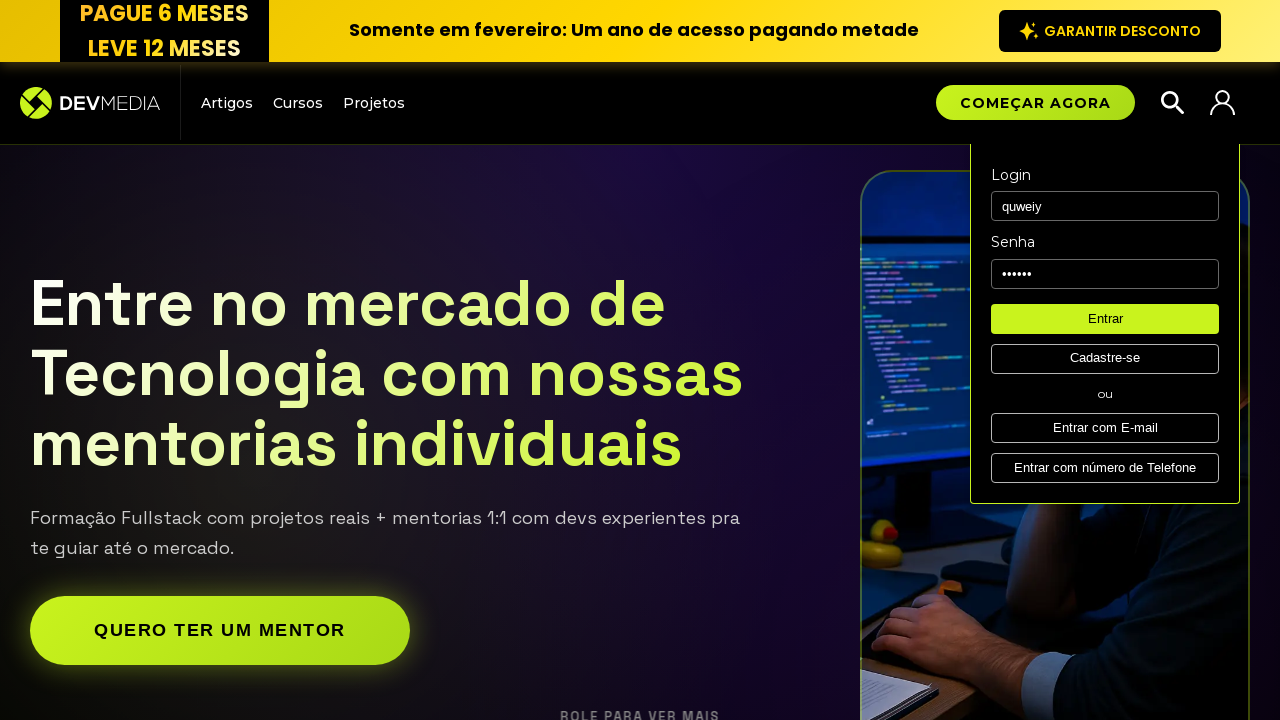

Clicked submit button to attempt login with invalid credentials at (1105, 319) on .submit-form-devmedia
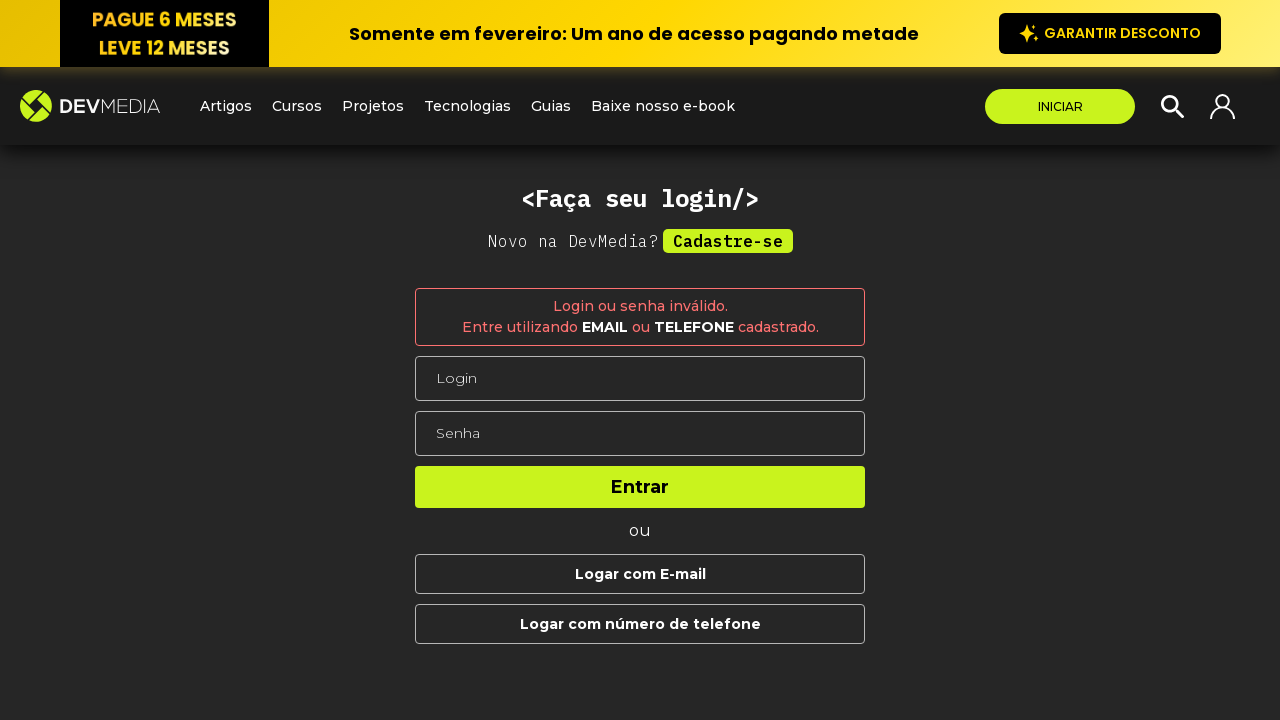

Error message appeared confirming login with invalid credentials was rejected
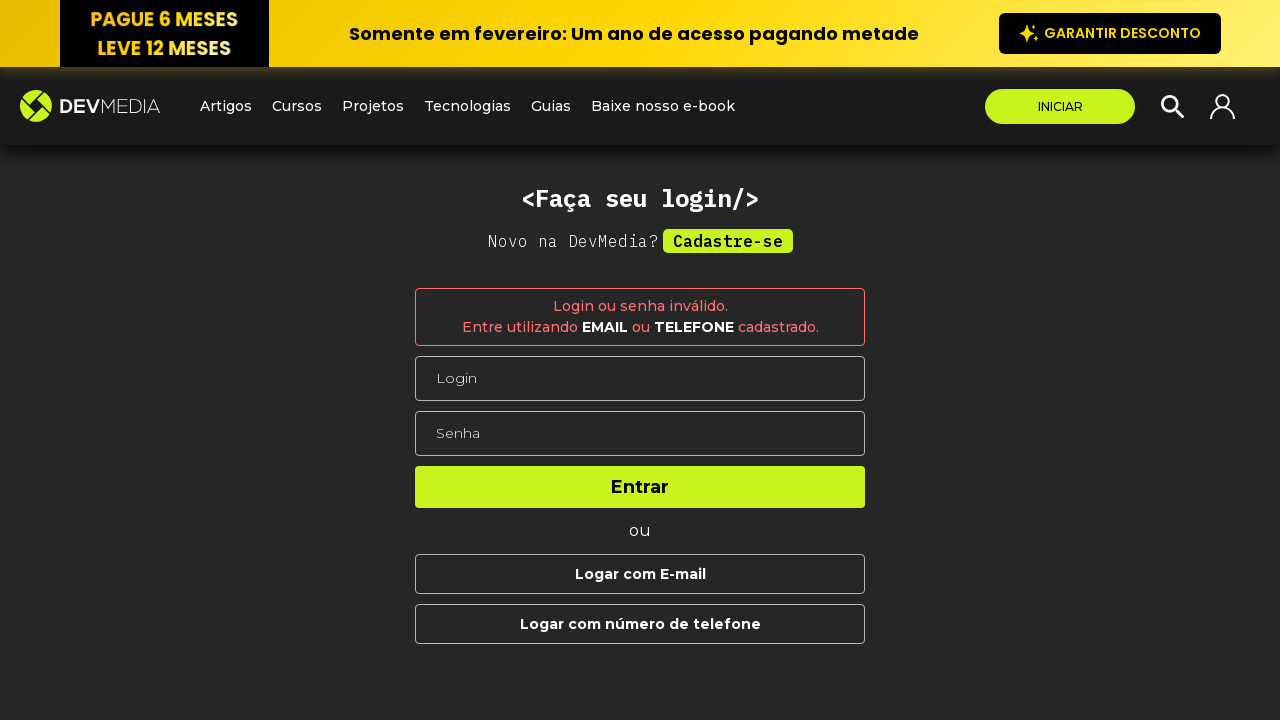

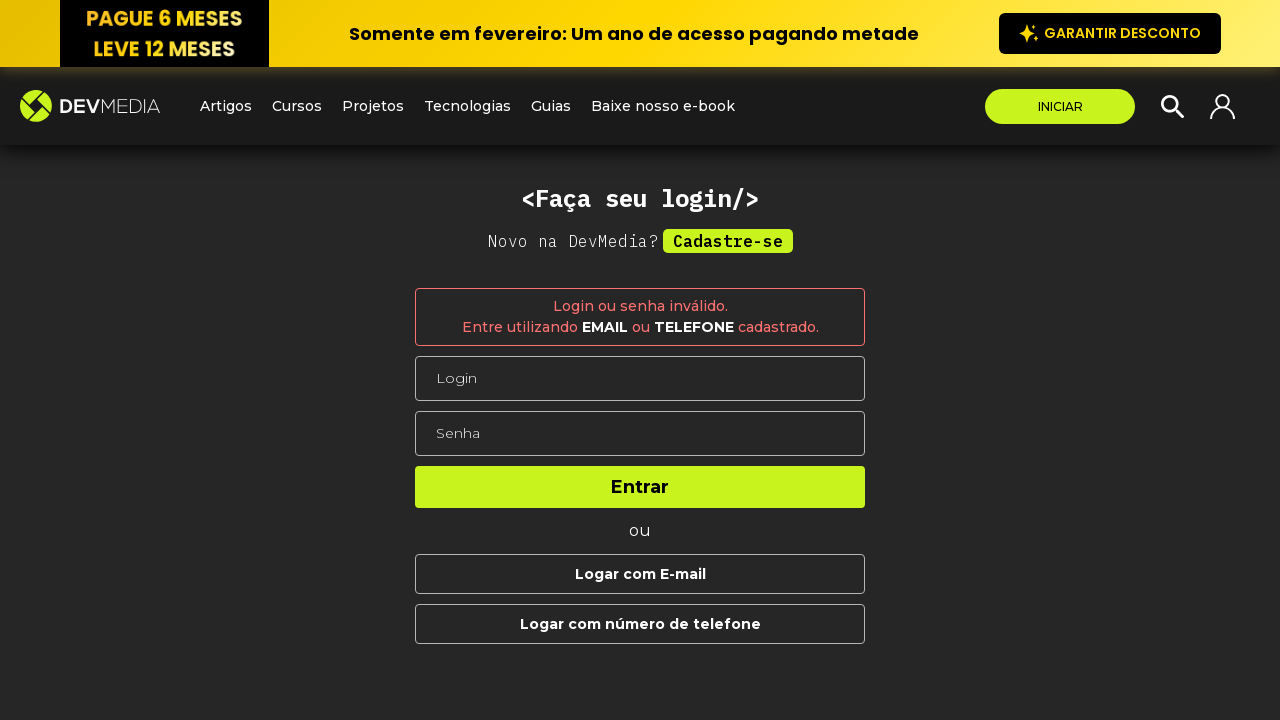